Tests radio button selection by selecting male option first, then switching to female option

Starting URL: https://trytestingthis.netlify.app/

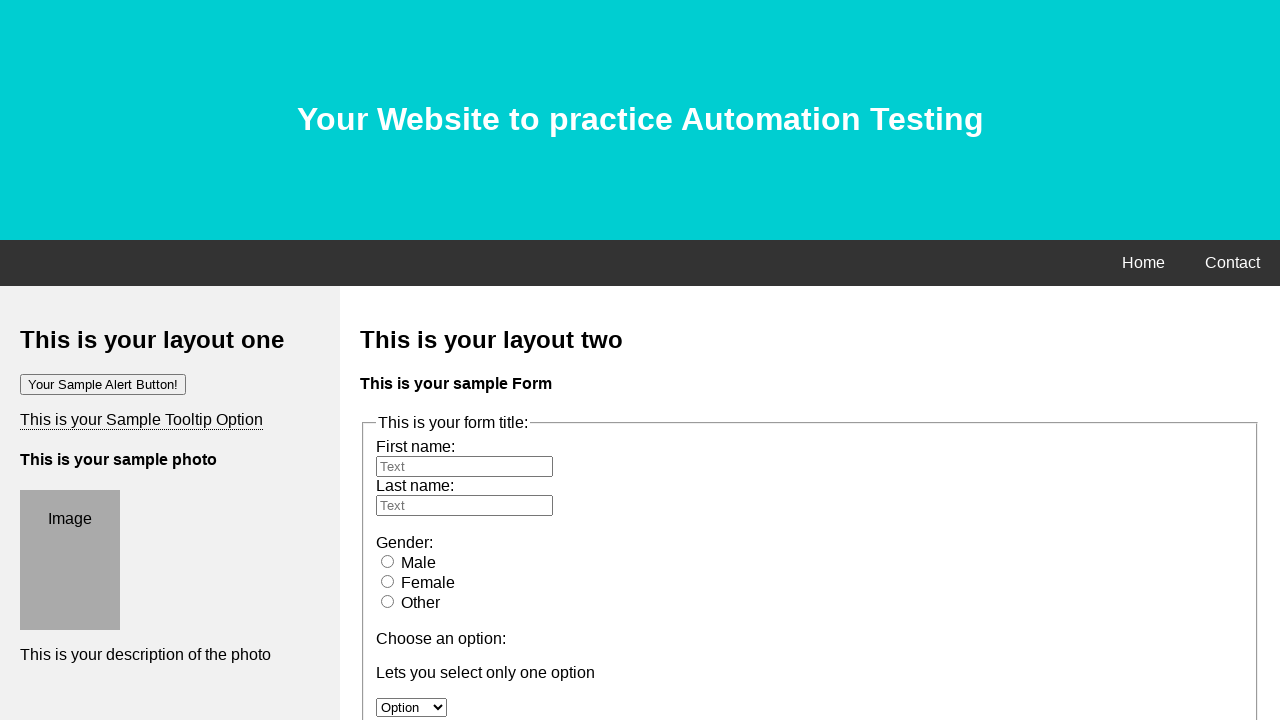

Clicked male radio button option at (388, 561) on #male
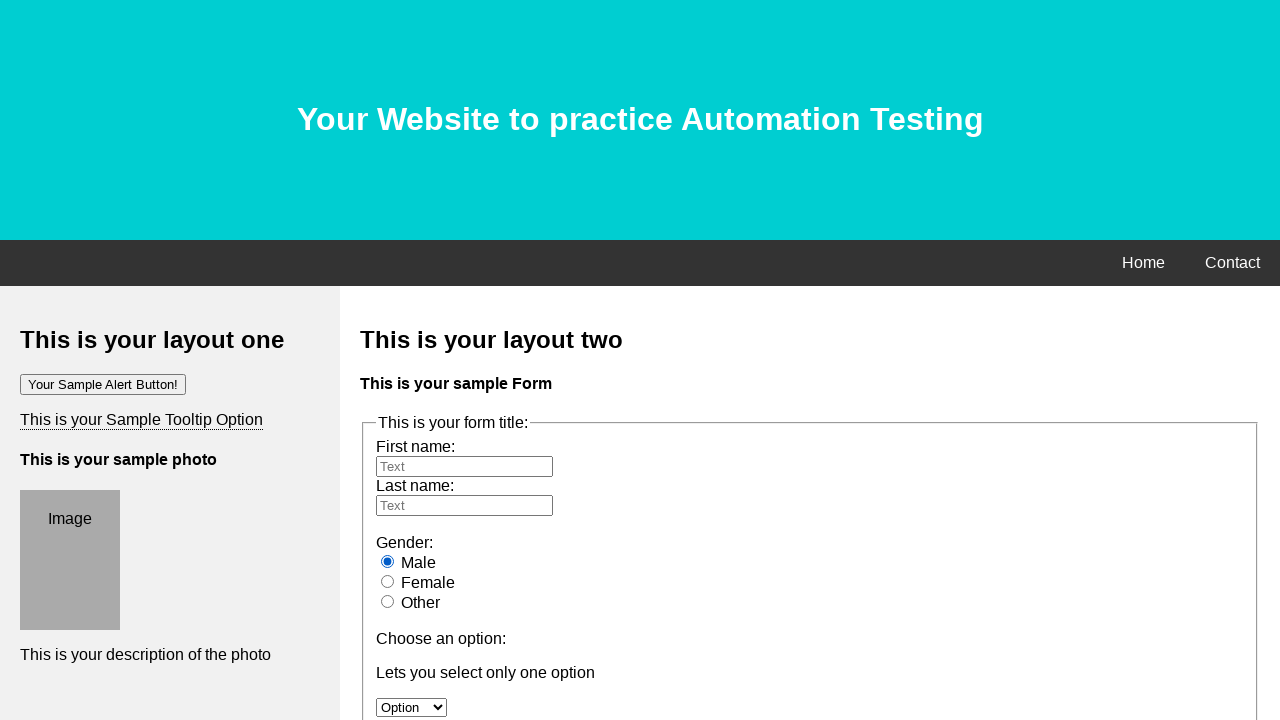

Waited 3 seconds
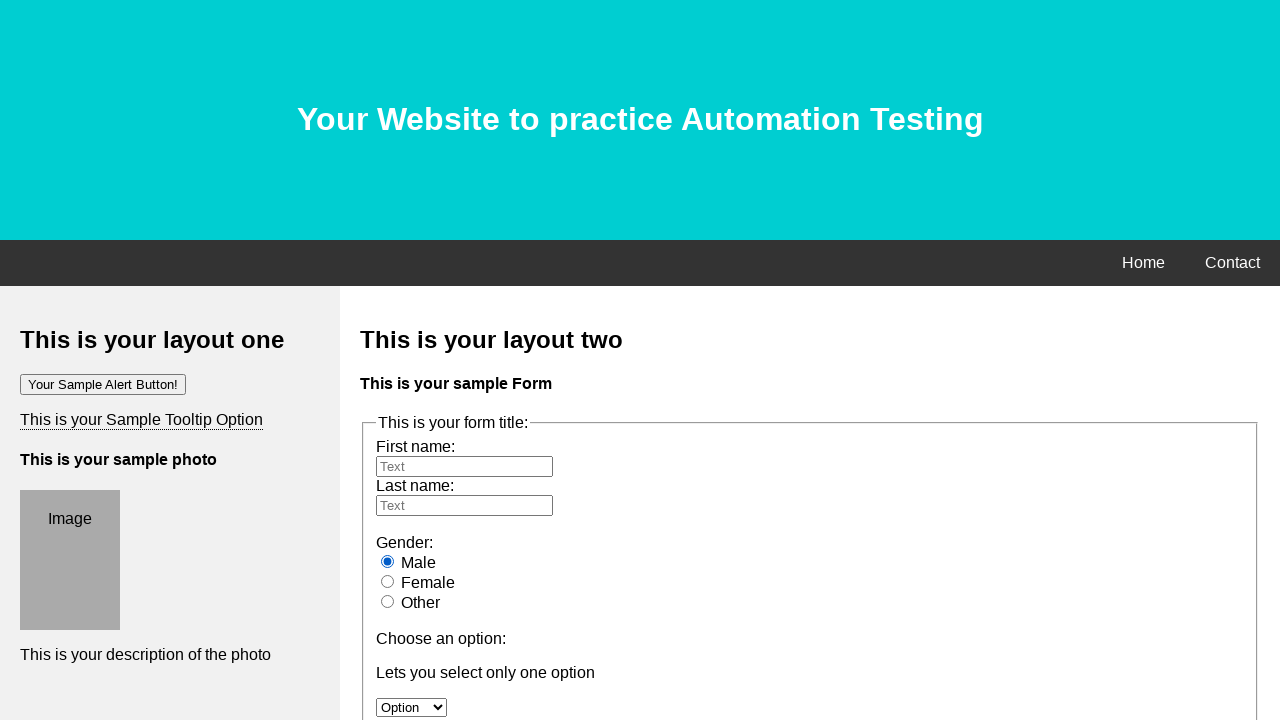

Clicked female radio button option to switch selection at (388, 581) on #female
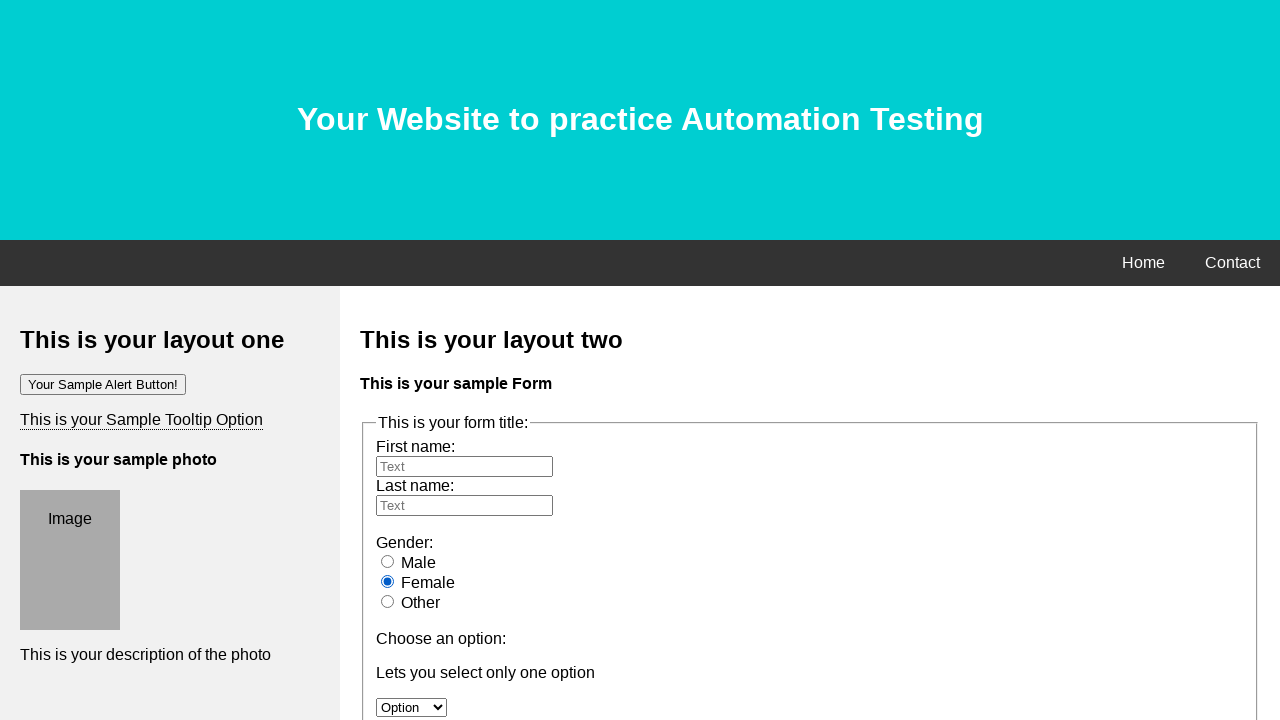

Waited 3 seconds before closing
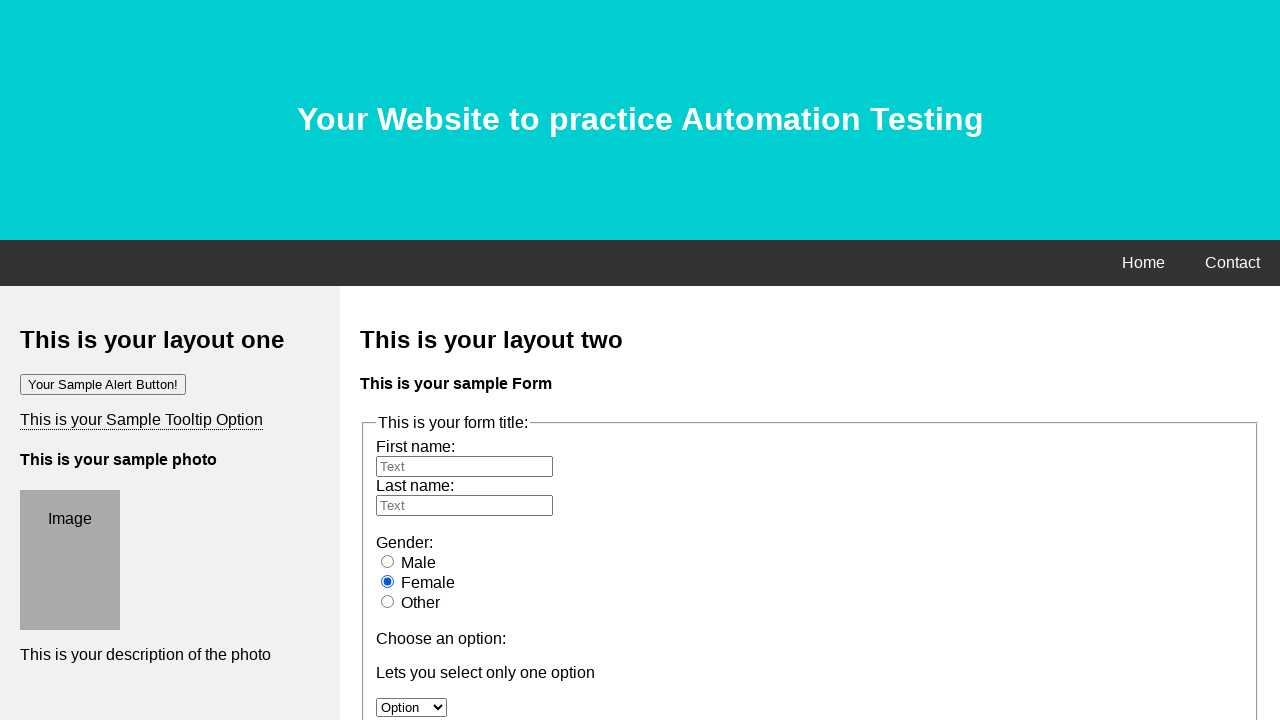

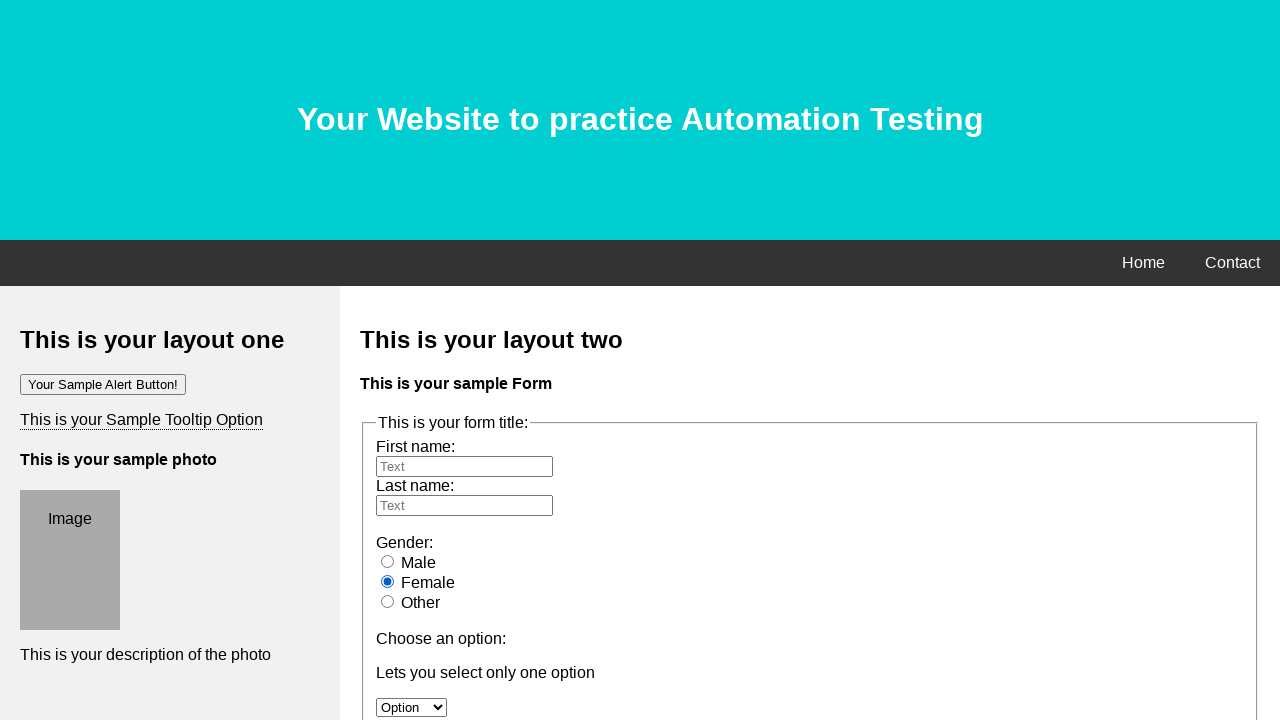